Tests domain availability check on registro.br by entering a domain name in the search field and submitting the query to check if the domain is available

Starting URL: https://registro.br/

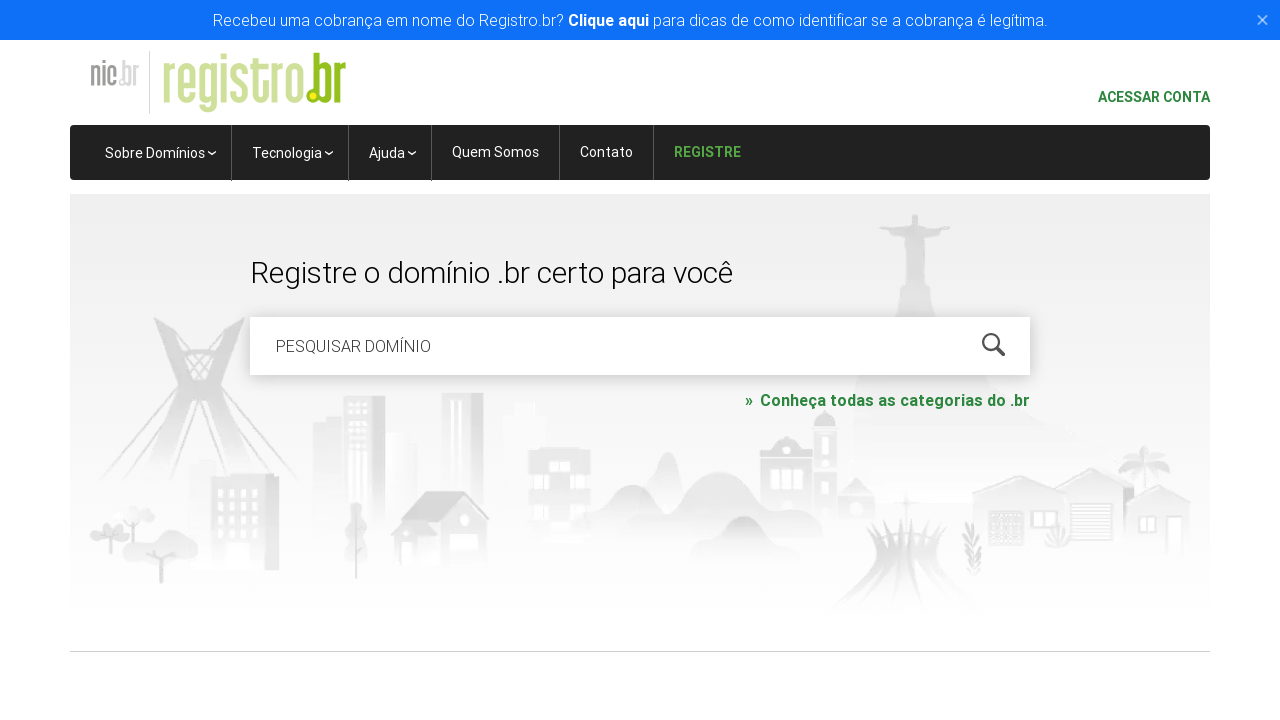

Cleared the domain search field on #is-avail-field
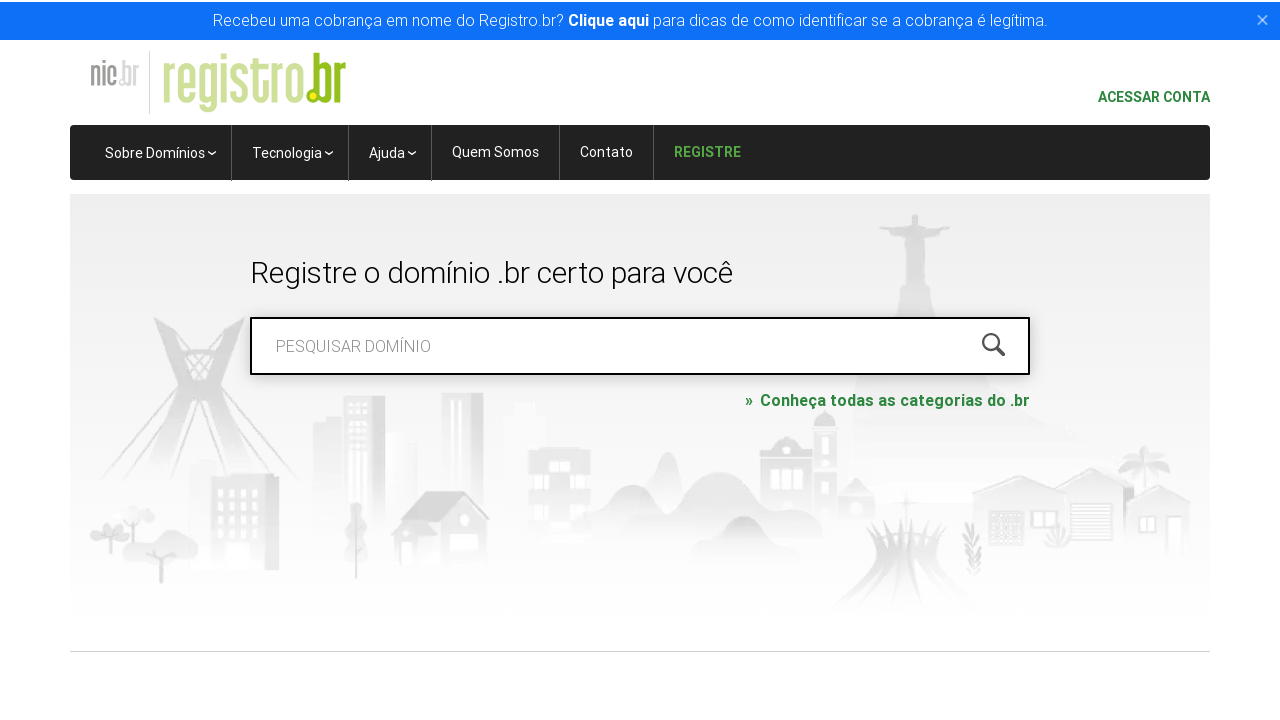

Entered domain name 'meuprojetoweb.com.br' in search field on #is-avail-field
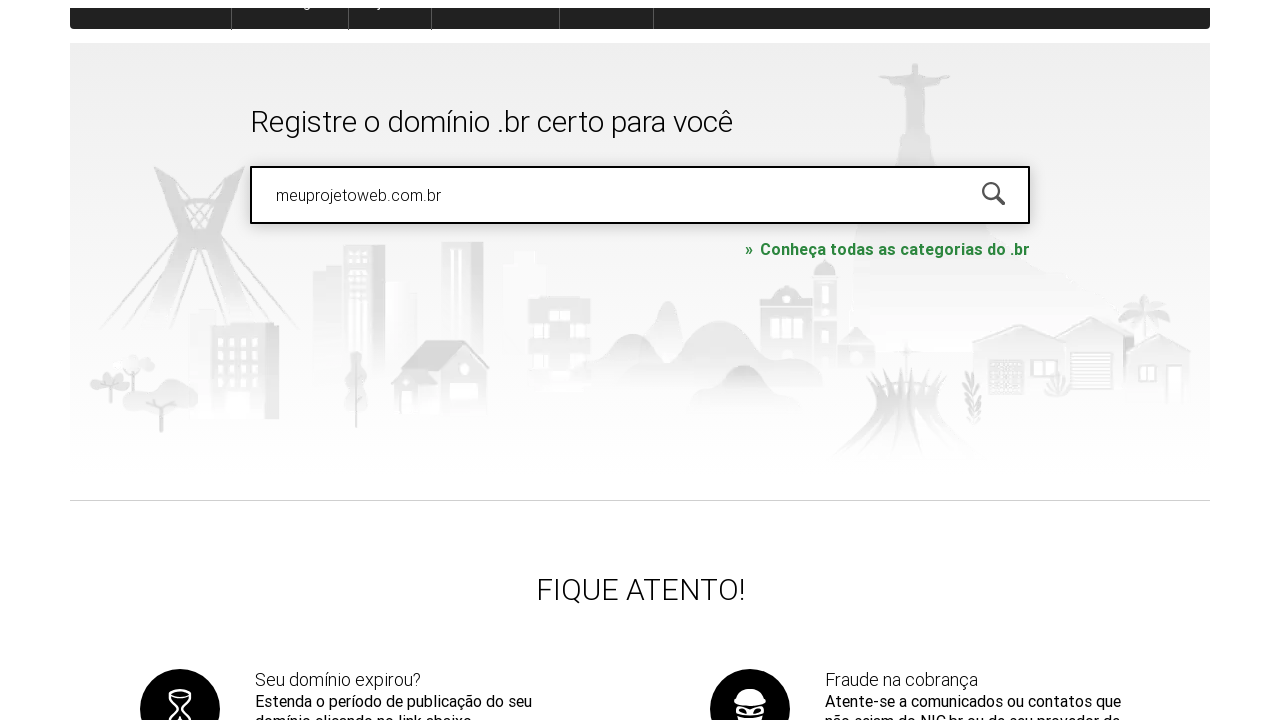

Pressed Enter to submit domain availability query on #is-avail-field
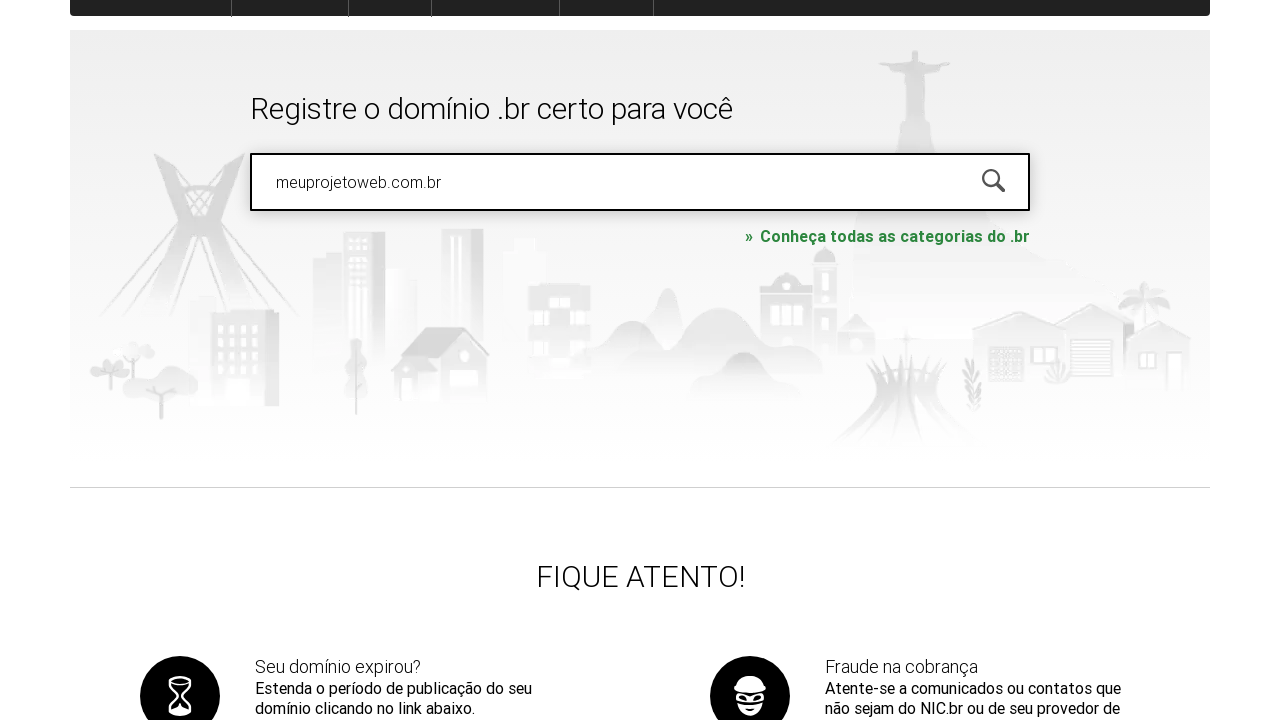

Domain availability check results loaded
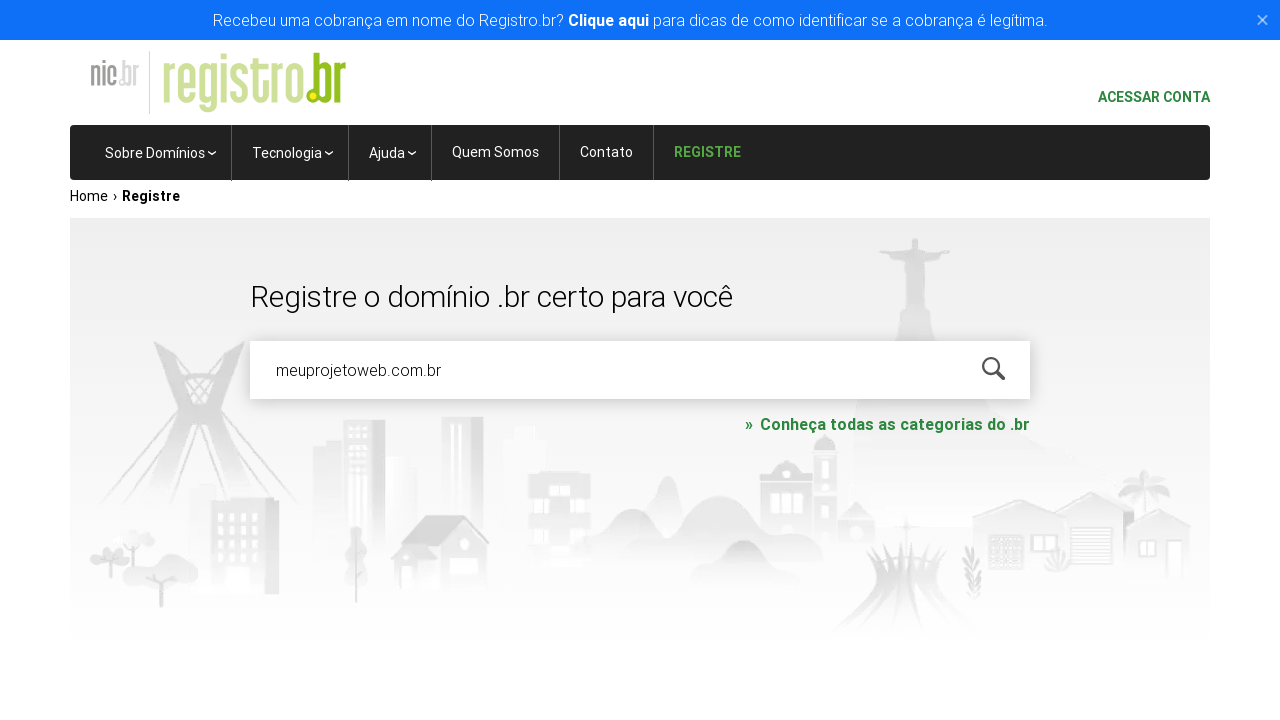

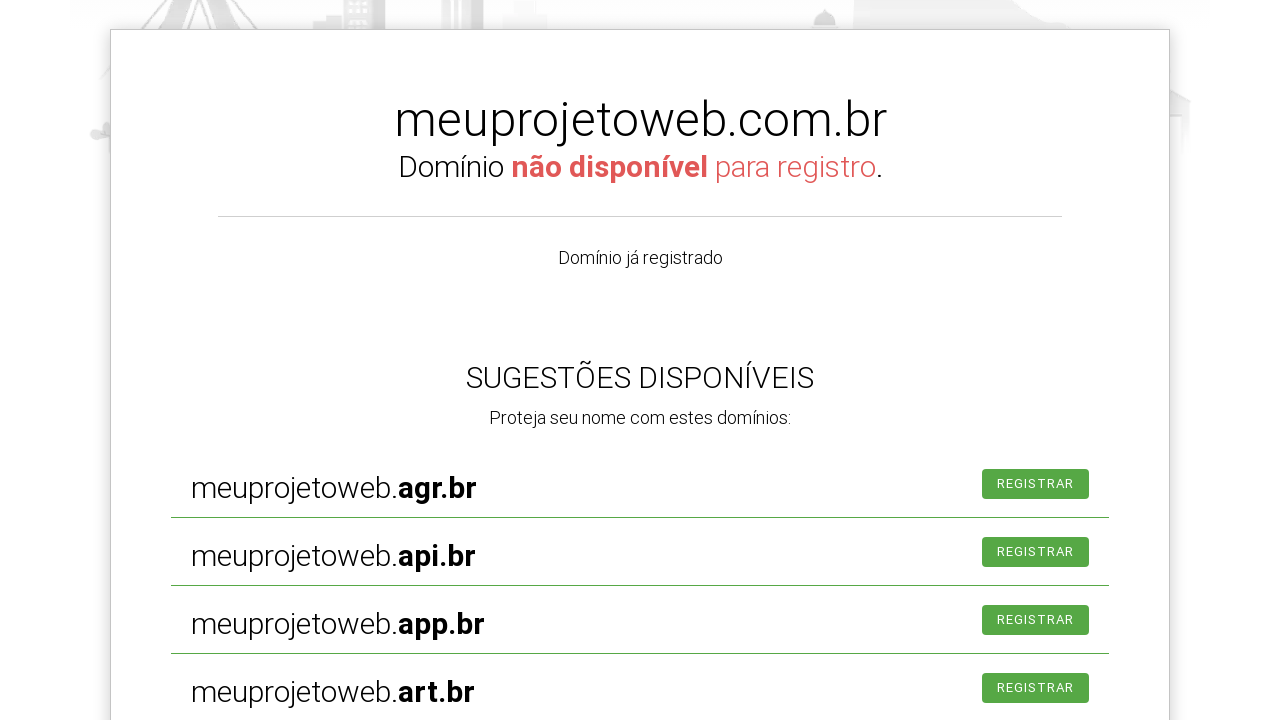